Tests dropdown selection by iterating through all options, finding one by text, clicking it, and verifying the selection was made correctly.

Starting URL: http://the-internet.herokuapp.com/dropdown

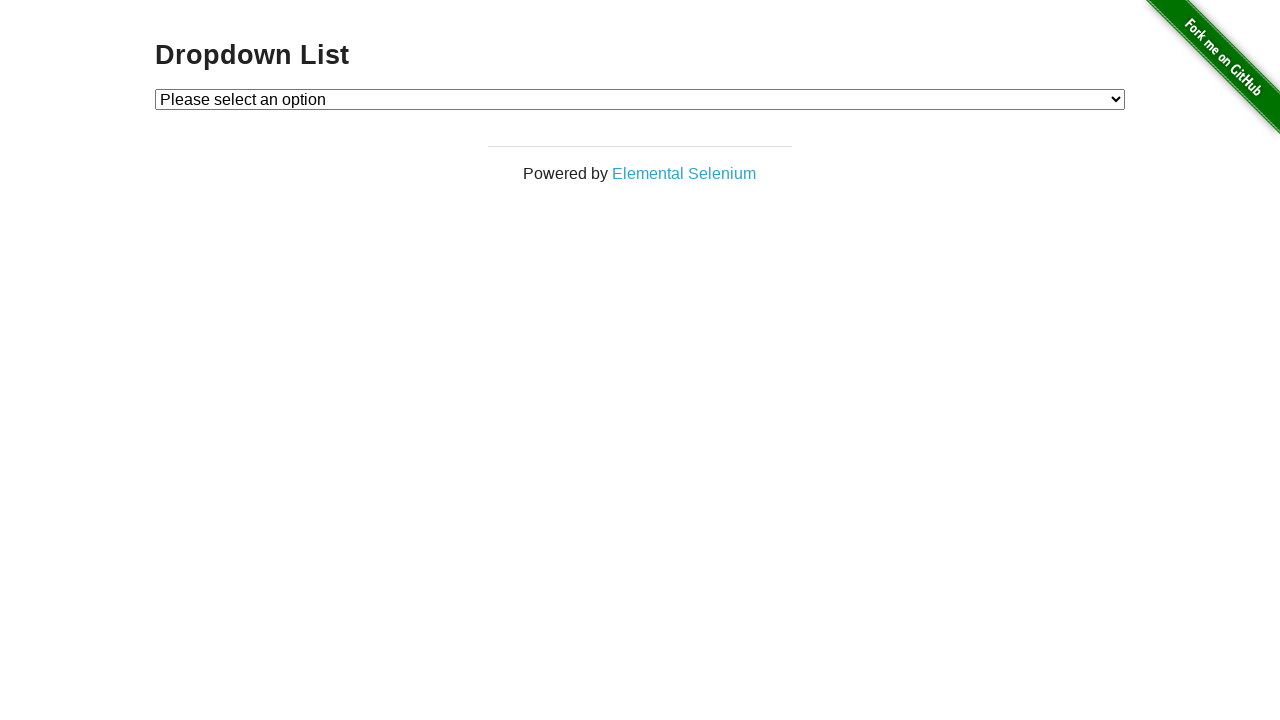

Waited for dropdown element to be present
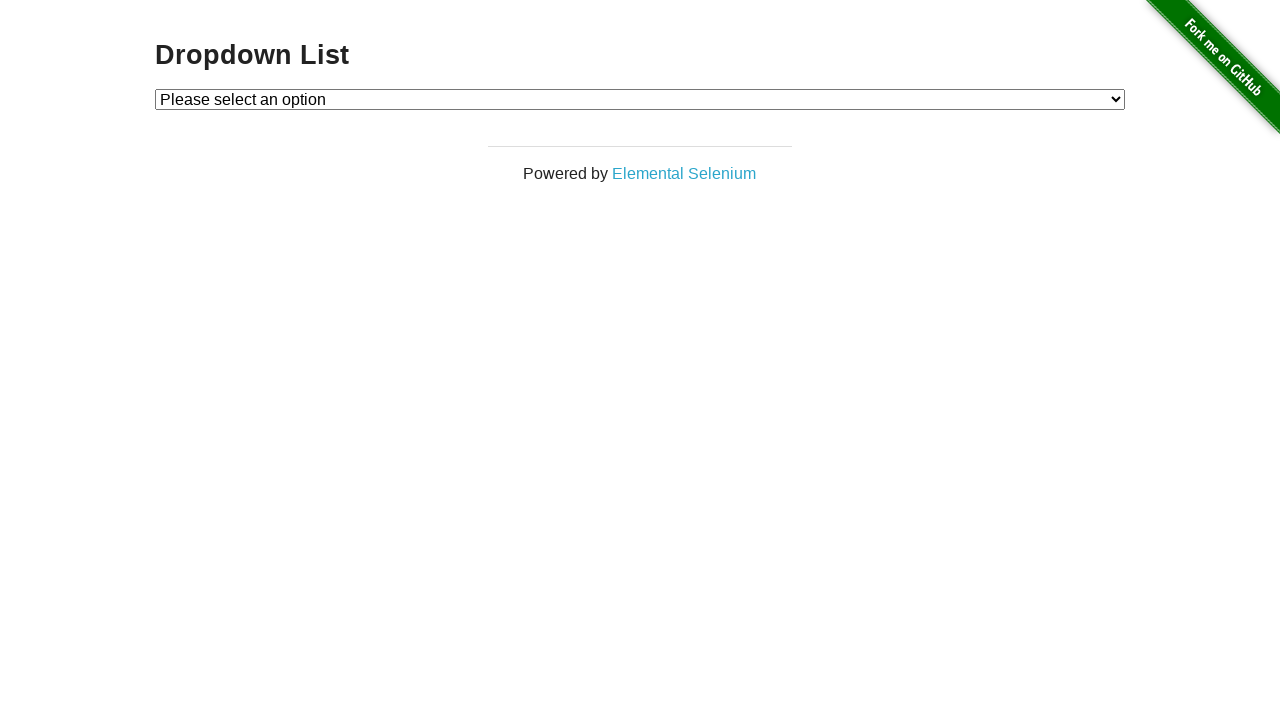

Selected 'Option 1' from dropdown on #dropdown
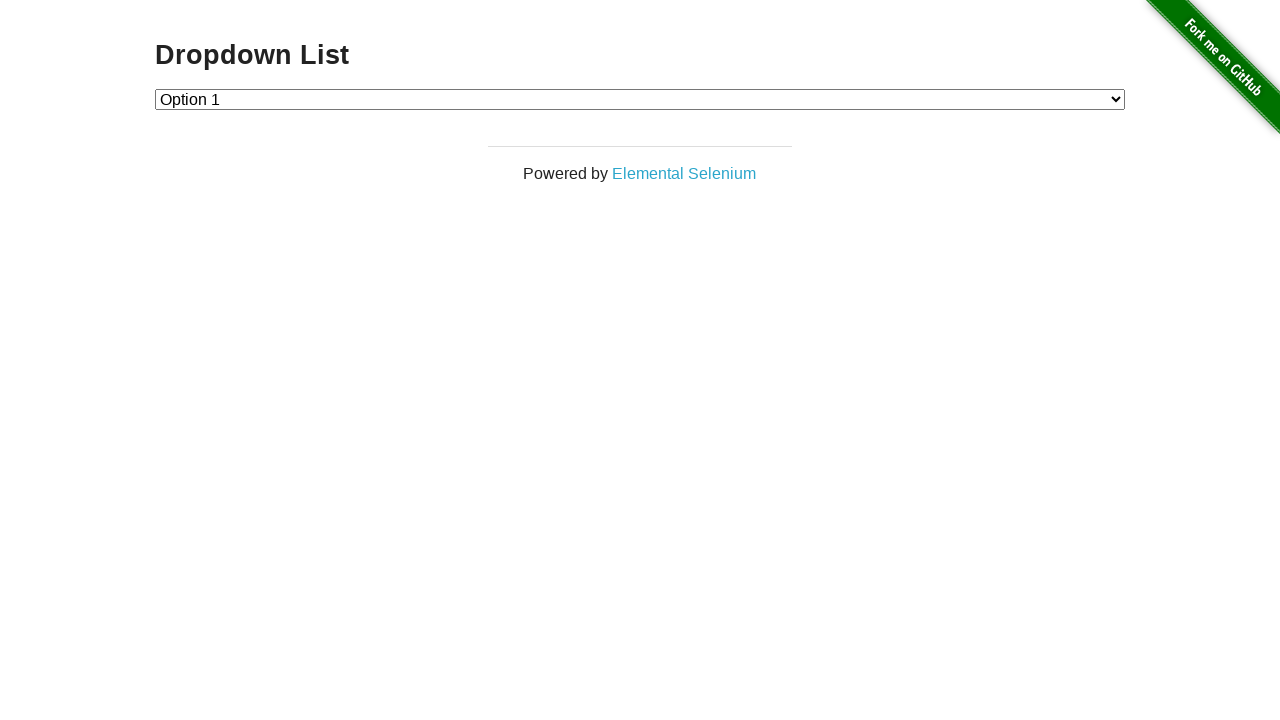

Located the selected option element
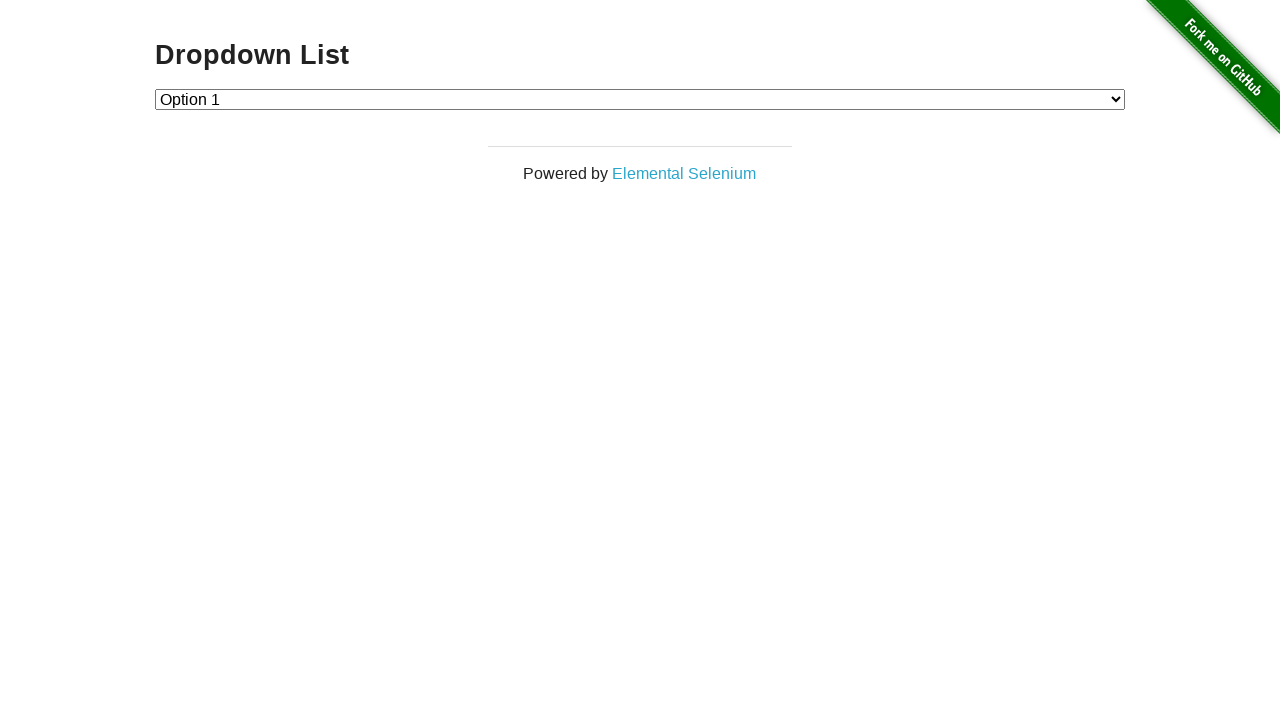

Verified that 'Option 1' is correctly selected
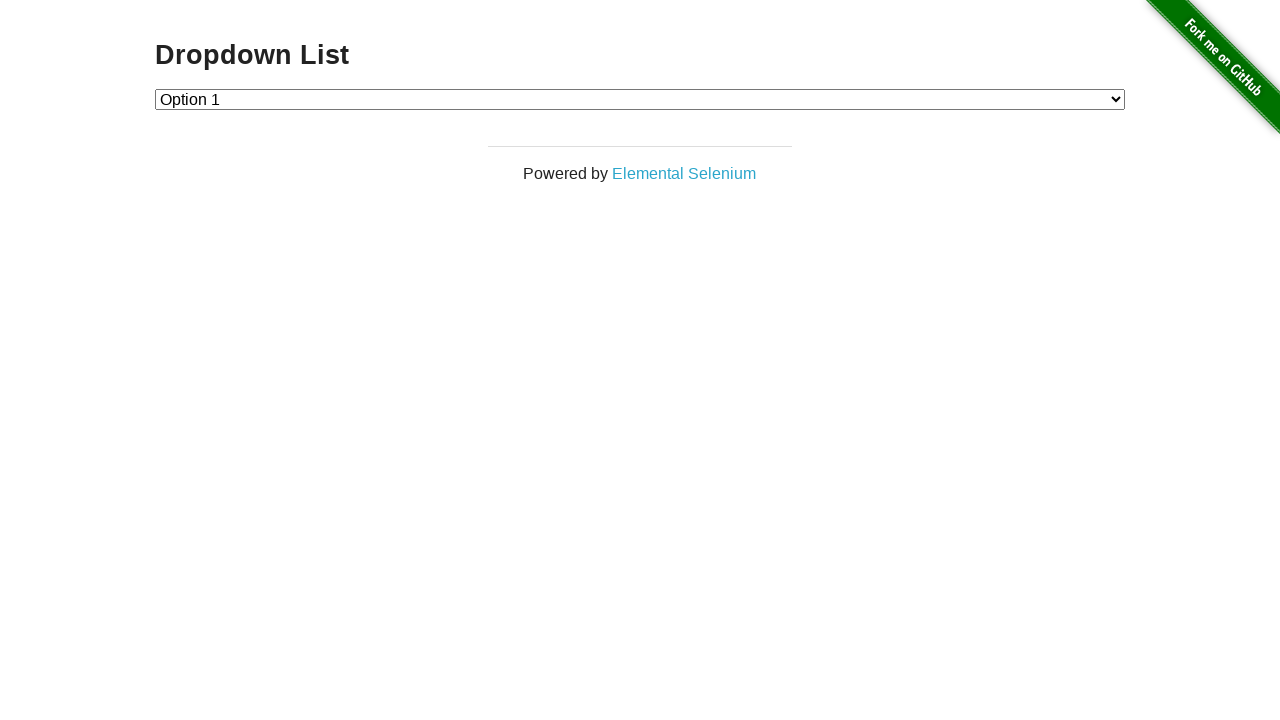

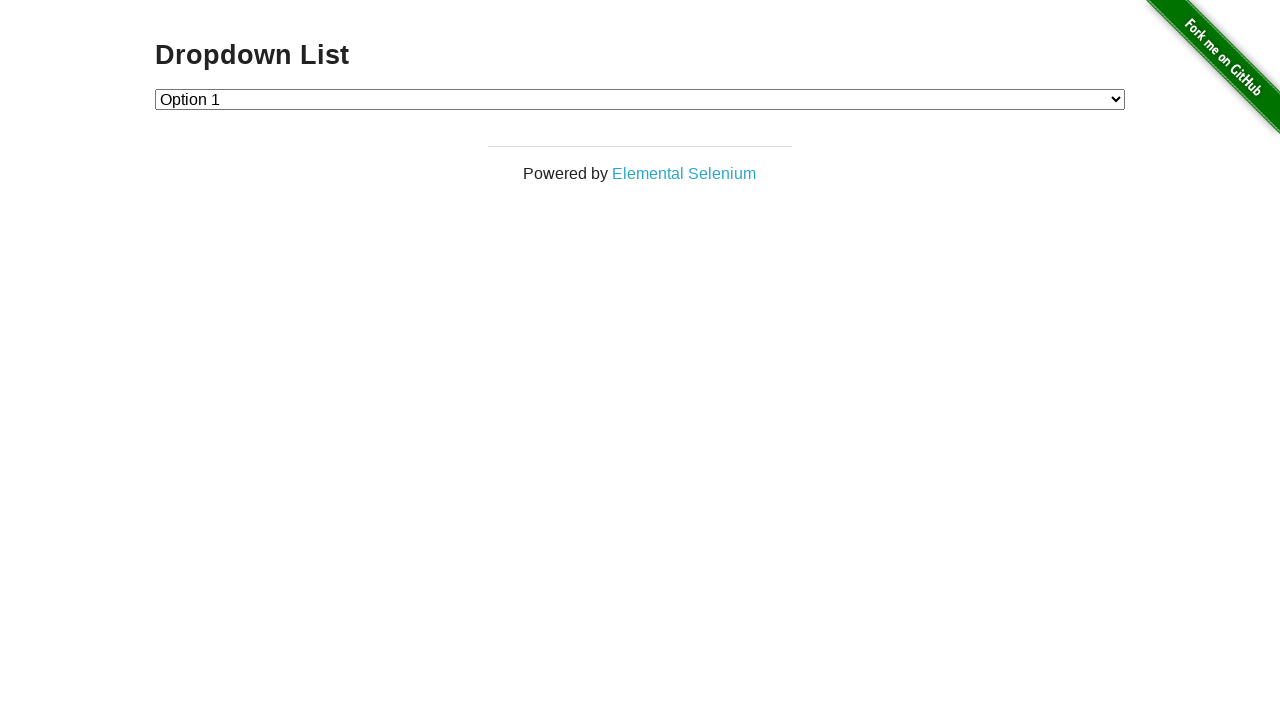